Tests scrolling to elements and filling form fields by scrolling to a name input, entering a name, and then filling a date field

Starting URL: https://formy-project.herokuapp.com/scroll

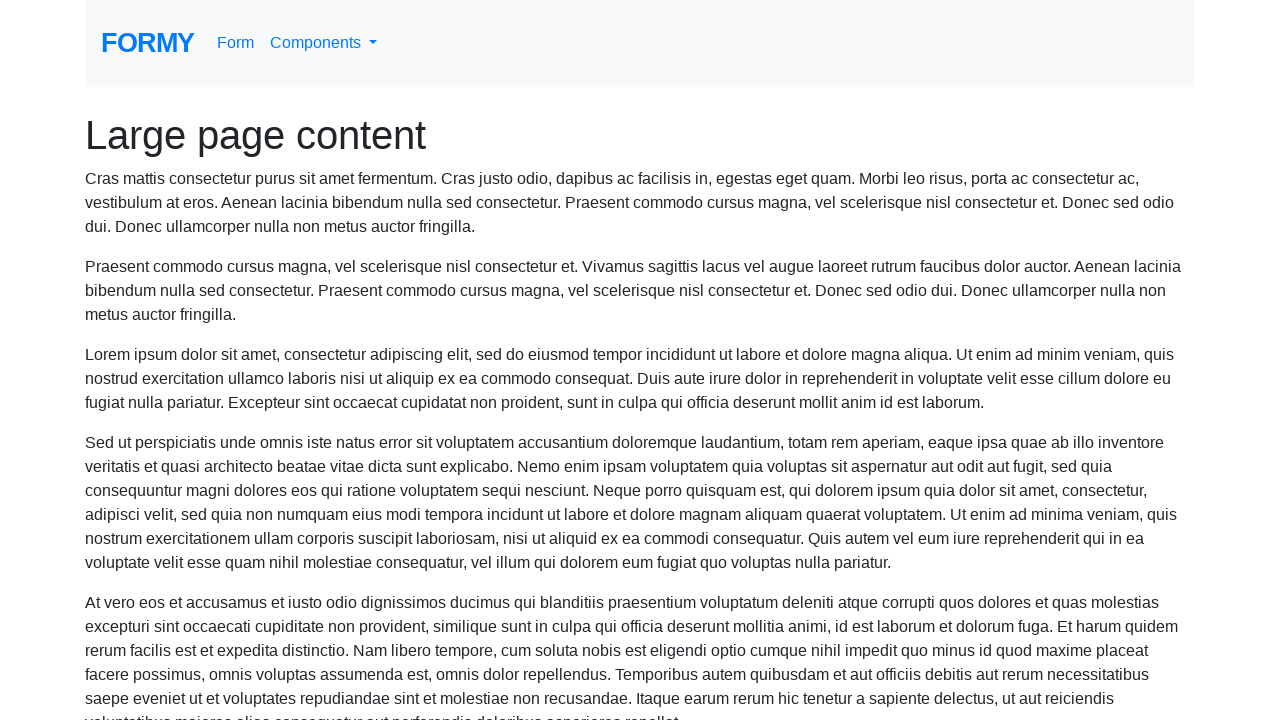

Located the name input field
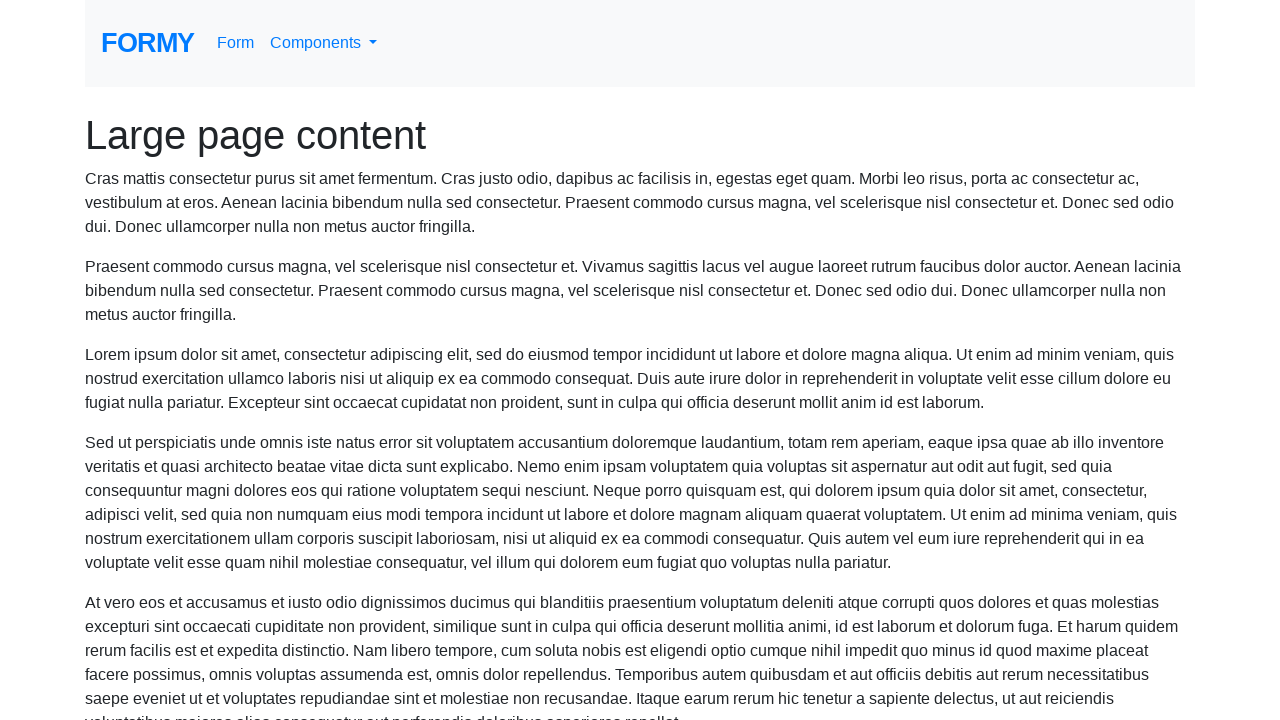

Scrolled to name field
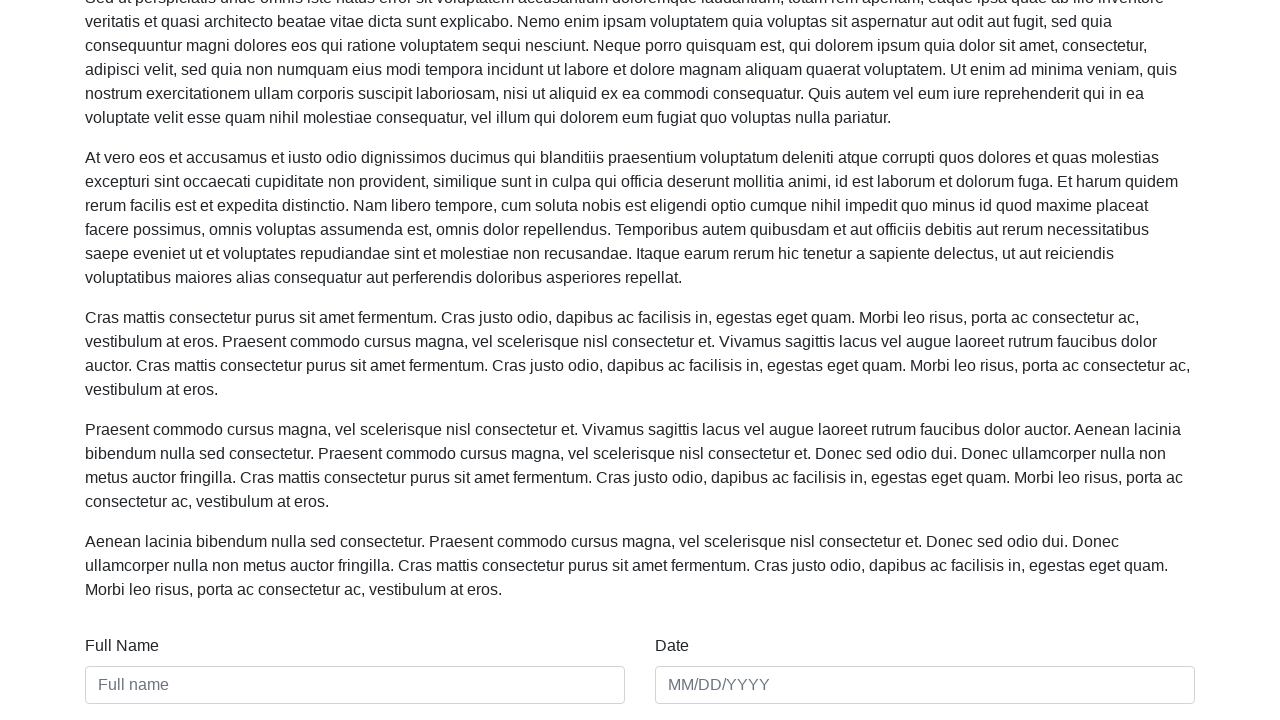

Filled name field with 'Jennifer Thompson' on #name
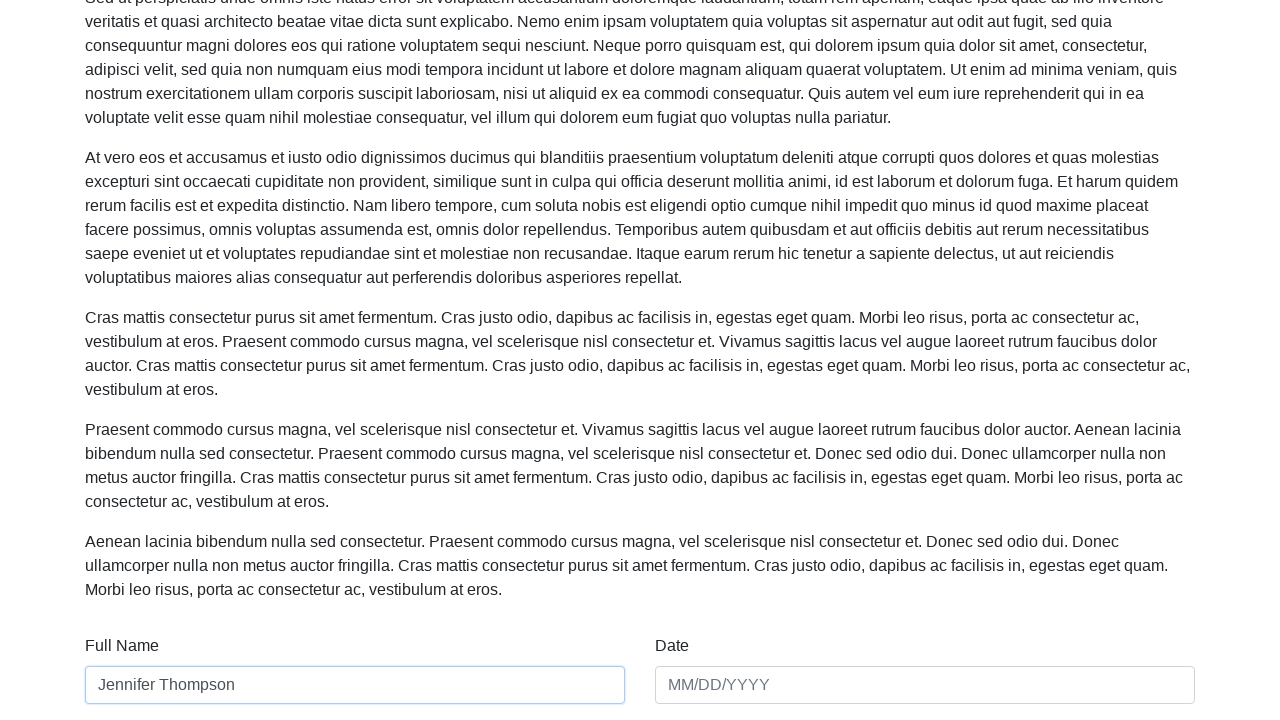

Filled date field with 'March 15, 2024' on #date
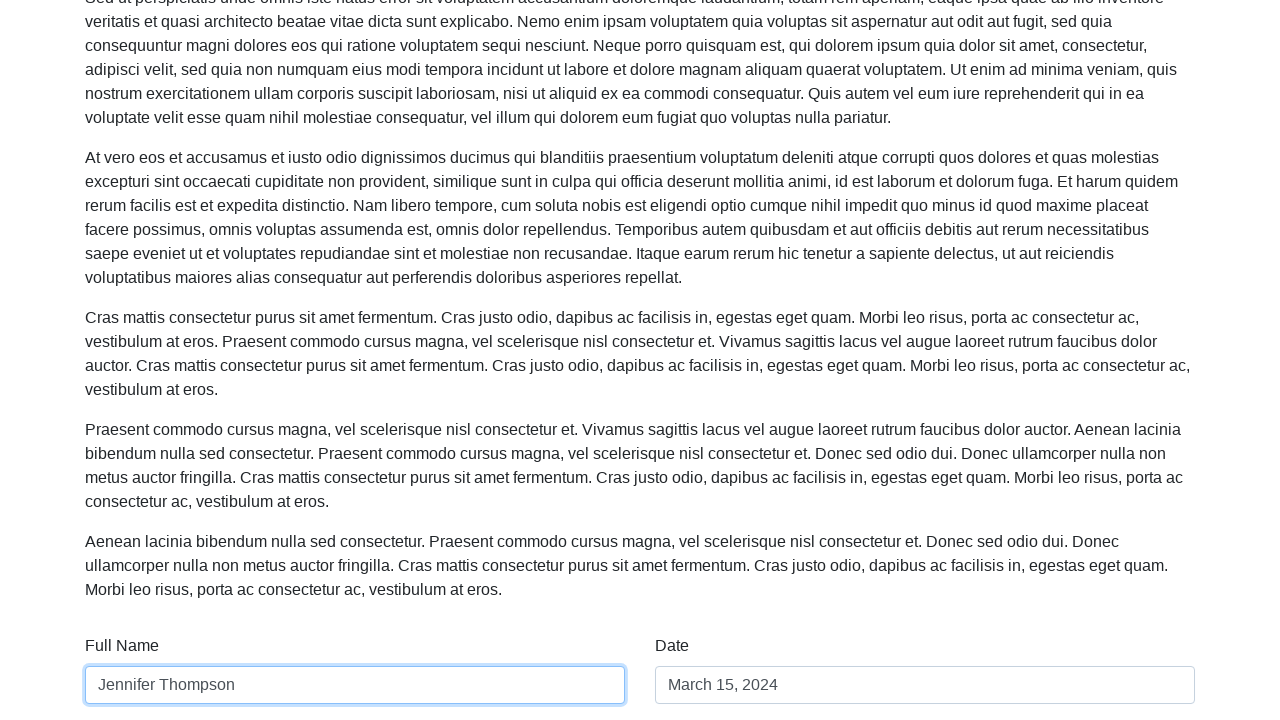

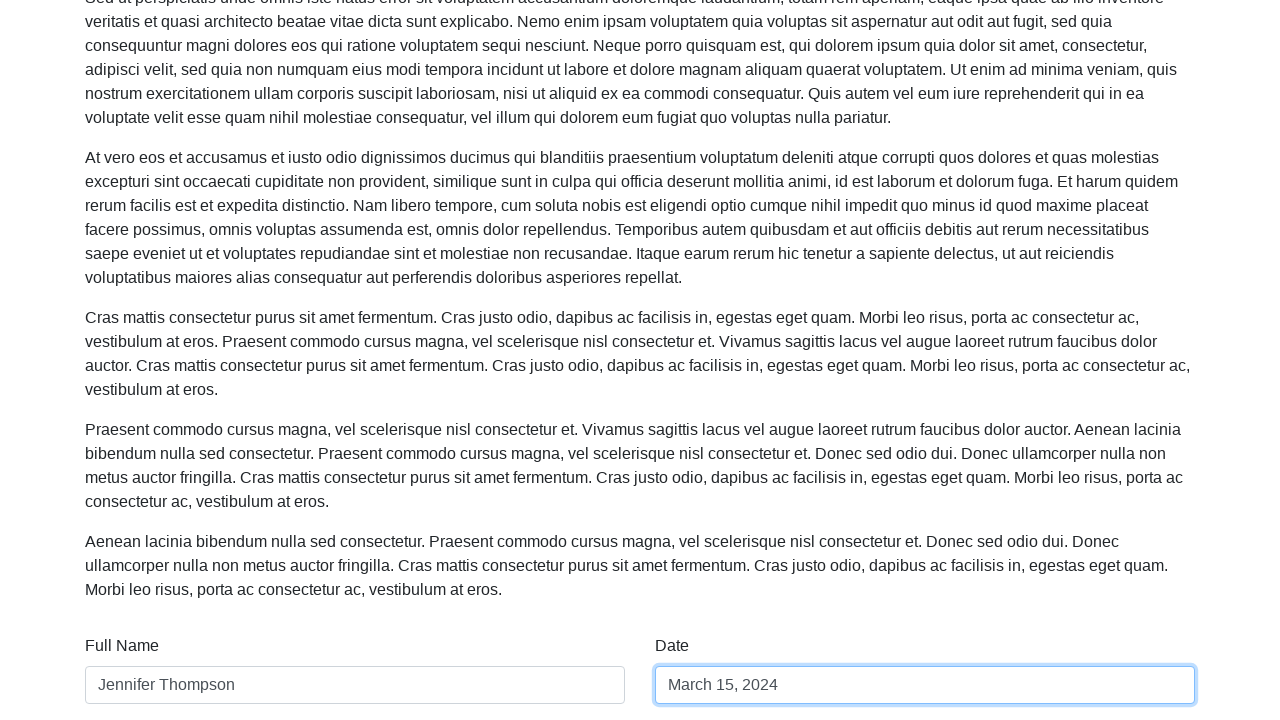